Tests mobile number validation on the login page by entering an invalid phone number format and verifying the validation error message appears

Starting URL: https://devfn.vercel.app/login

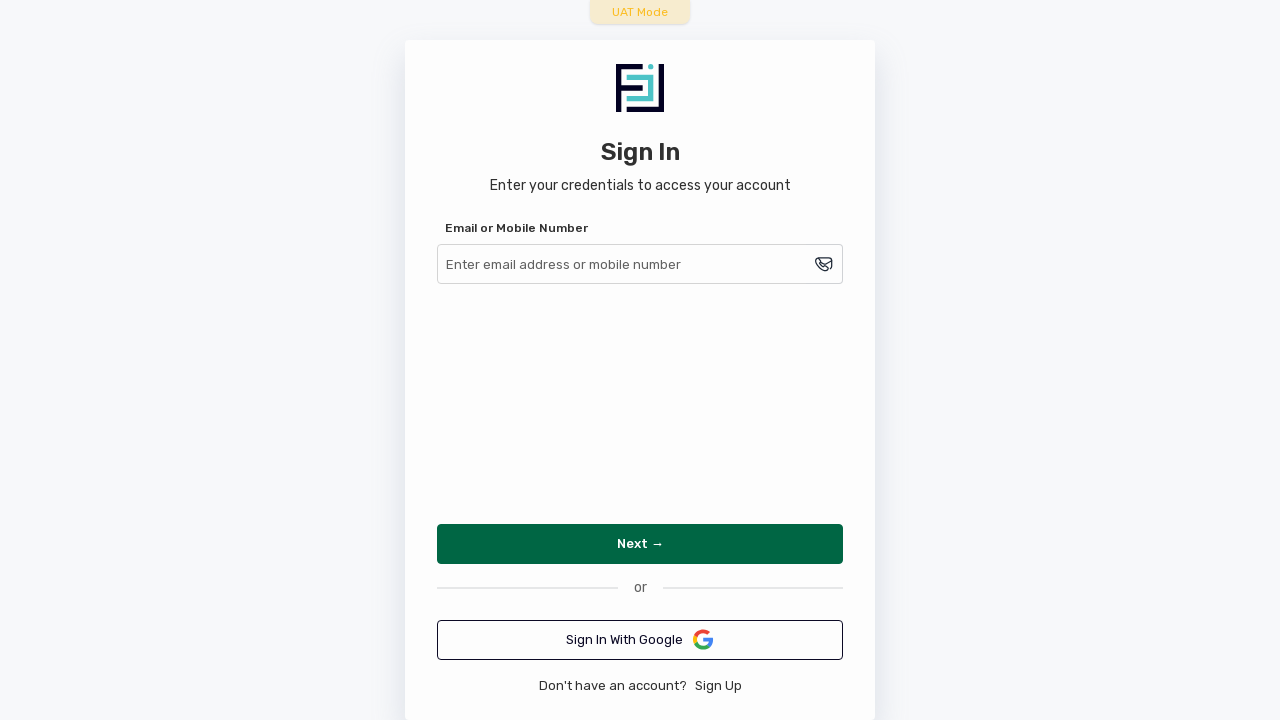

Filled username field with invalid mobile number '9158275' on [id="username"]
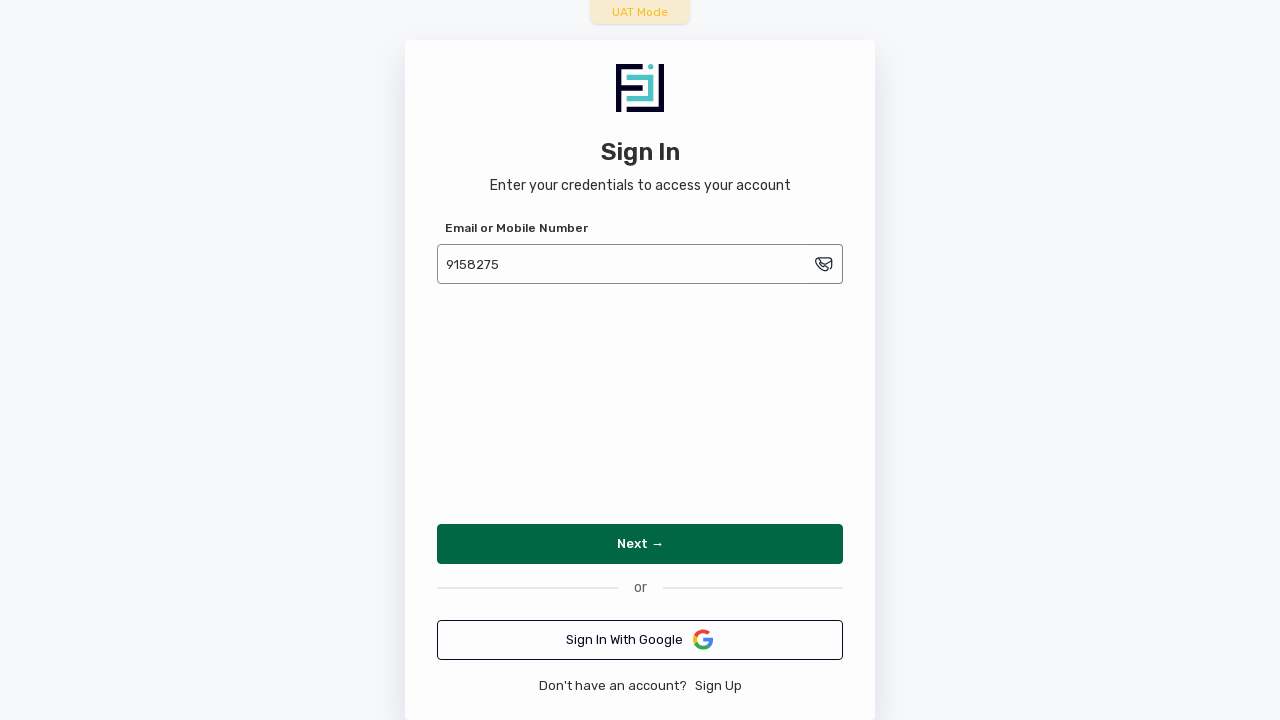

Clicked Next button to submit the form at (640, 544) on internal:role=button[name="Next →"i]
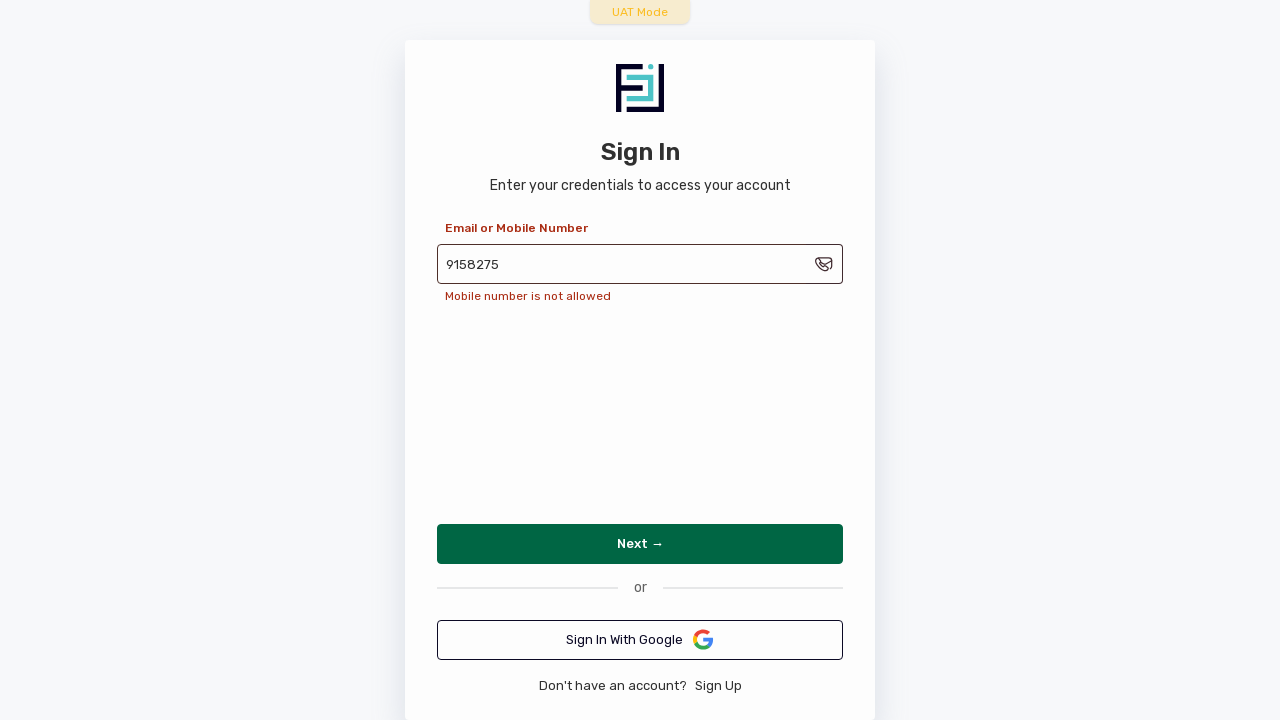

Validation error 'Mobile Number is not allowed' appeared on the page
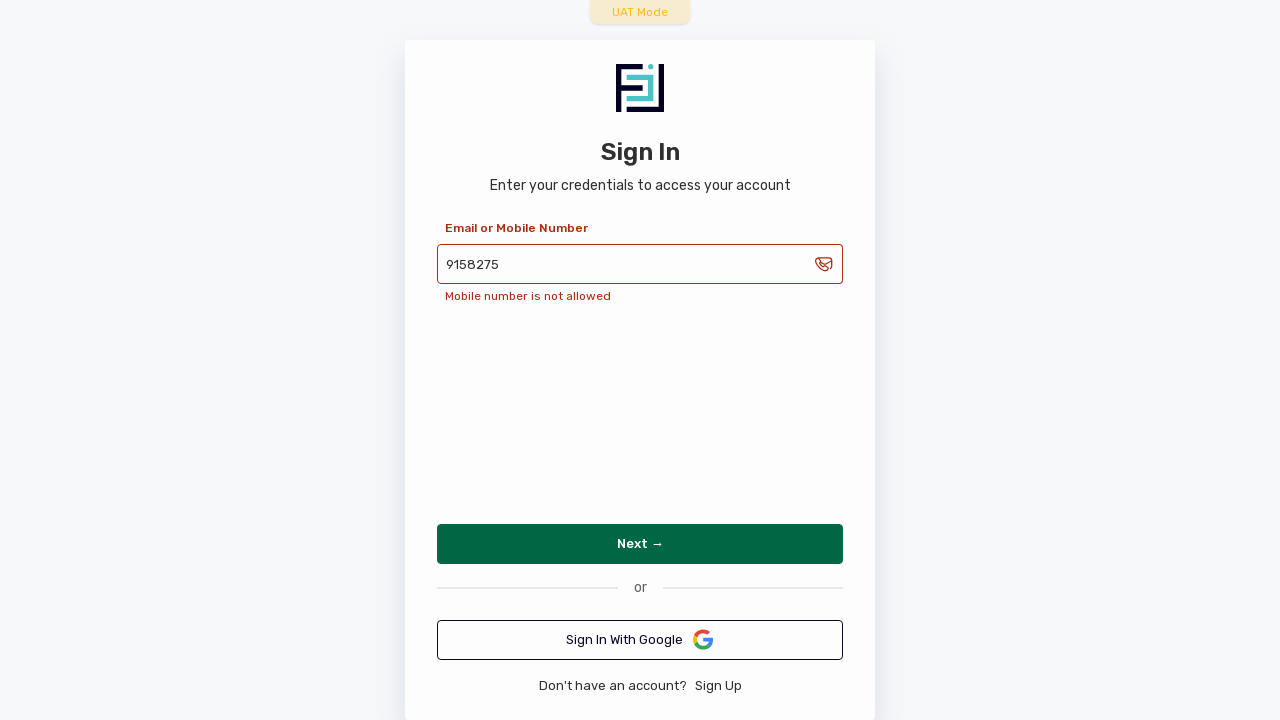

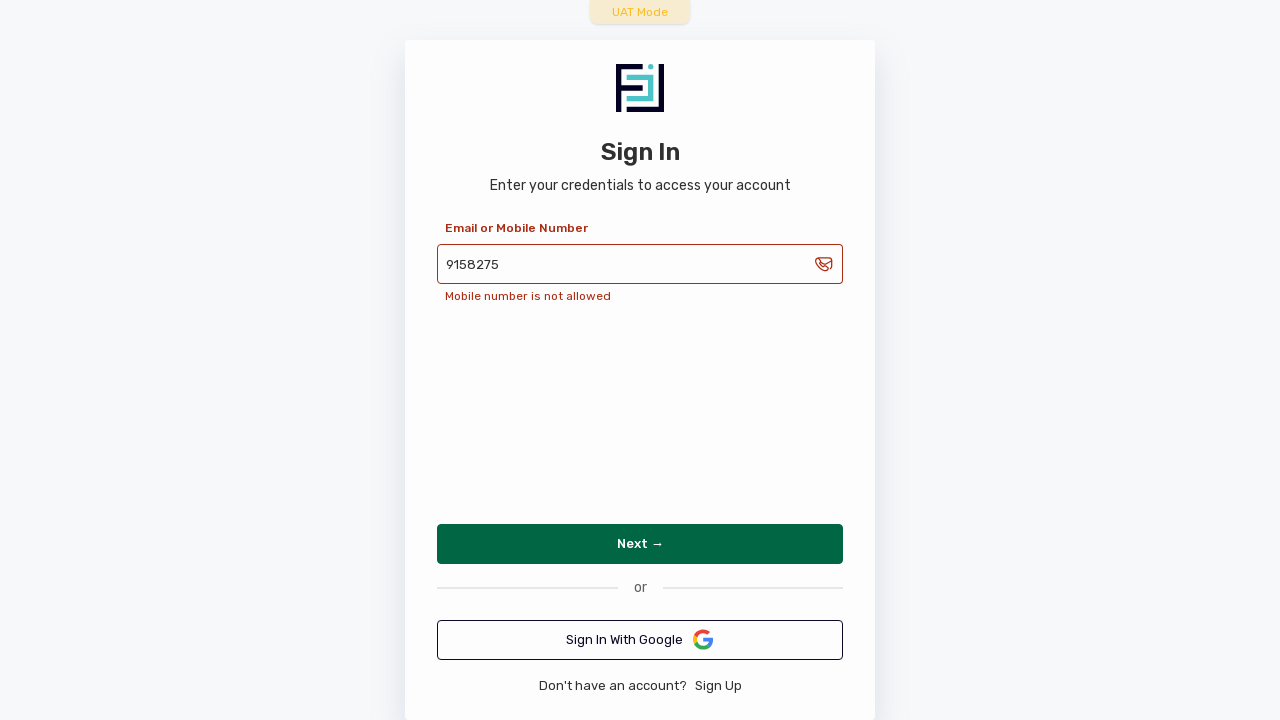